Tests frame properties by checking the width and height attributes of frame1 and frame2 elements

Starting URL: https://demoqa.com/frames

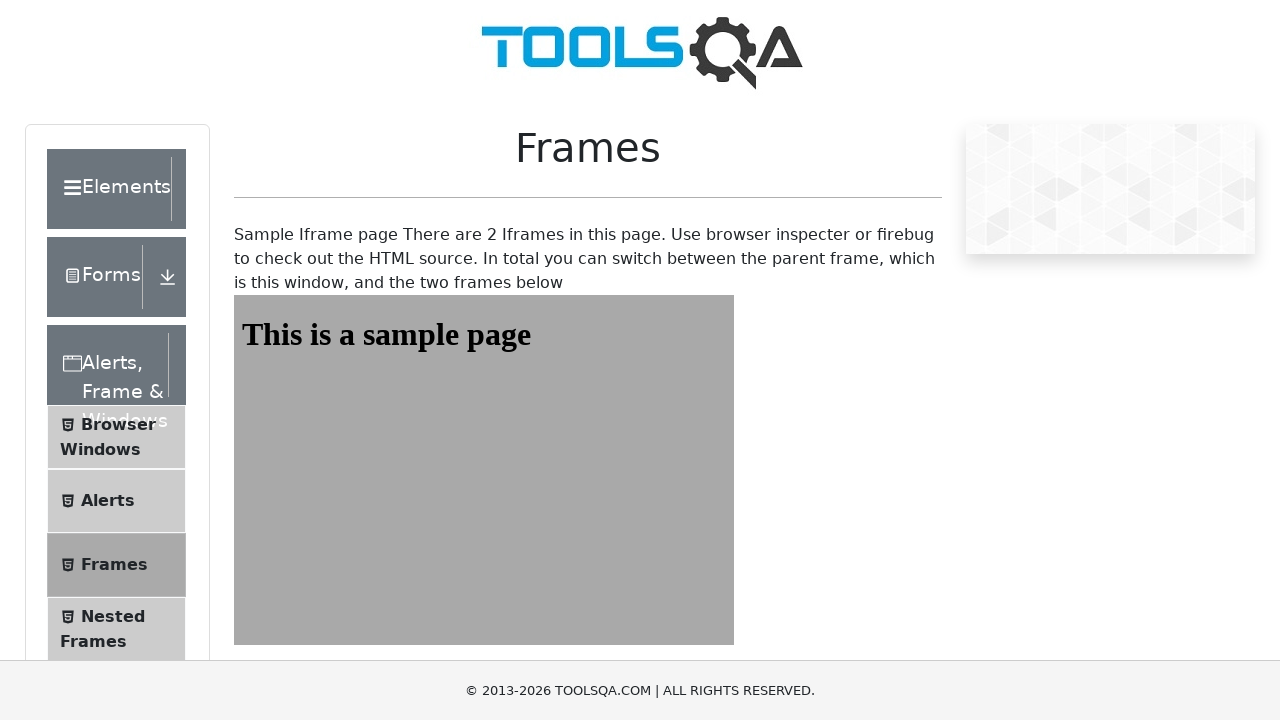

Navigated to https://demoqa.com/frames
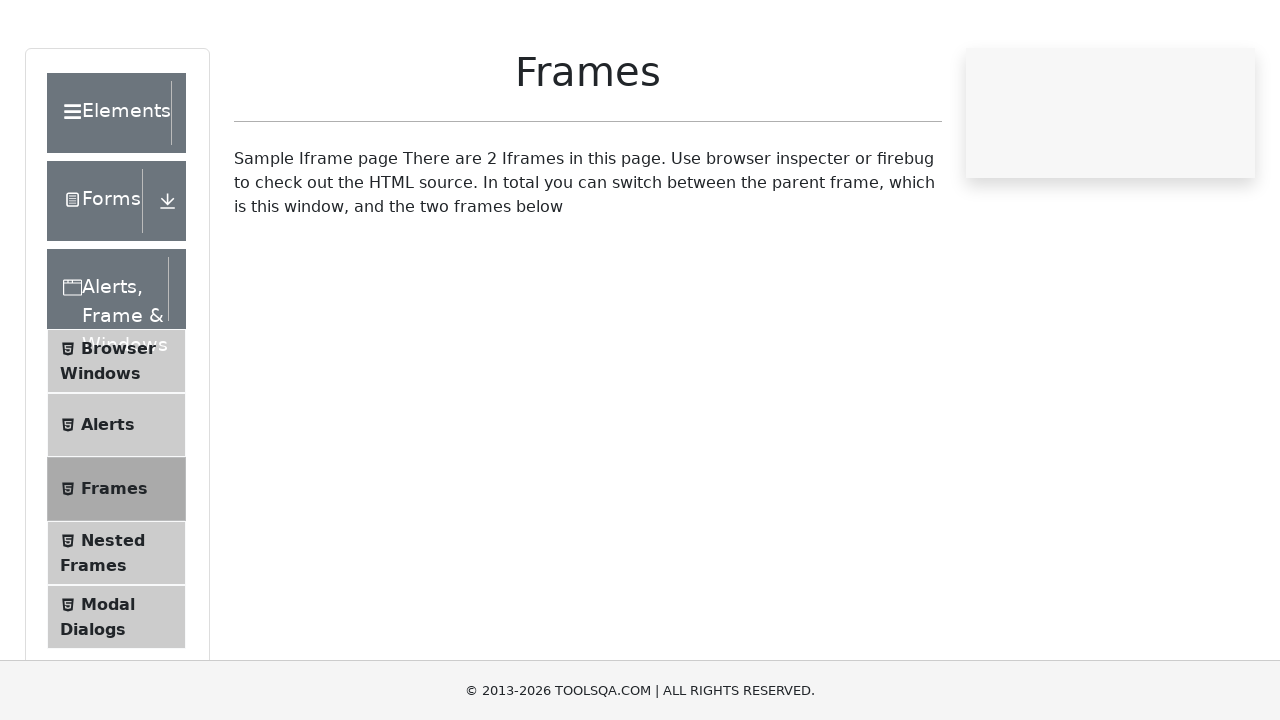

Located frame1 element
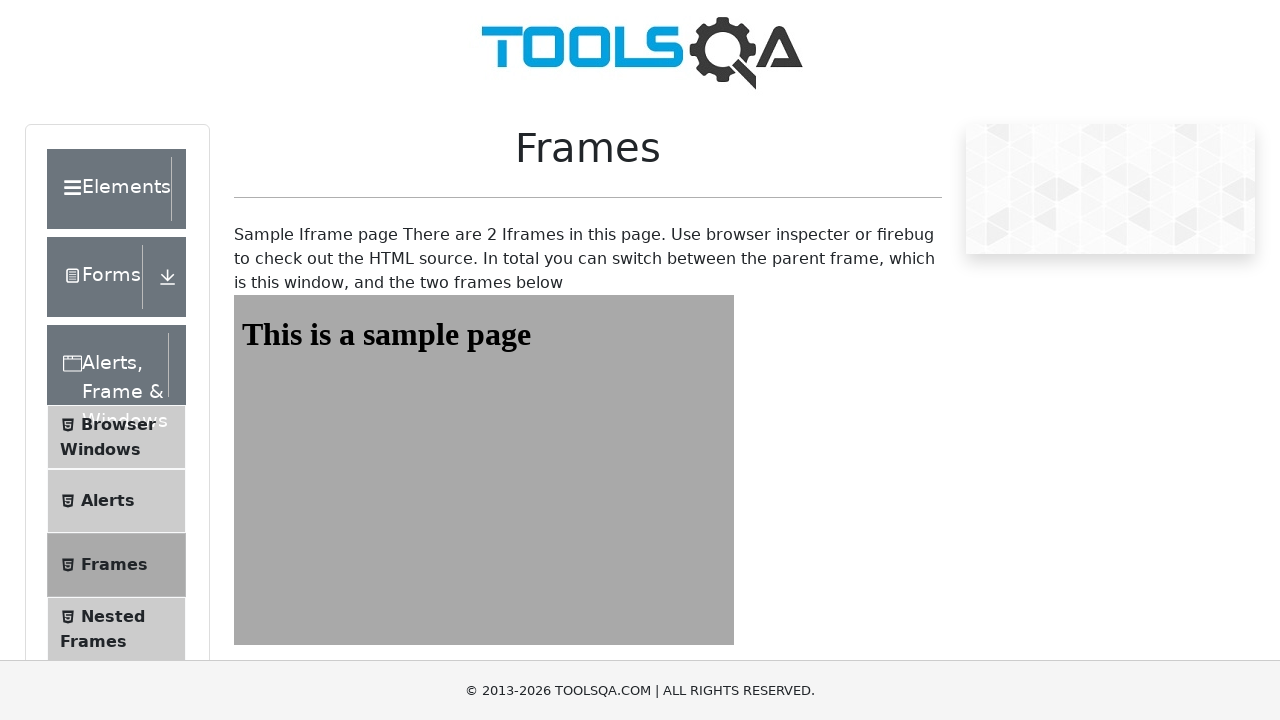

Retrieved width attribute from frame1
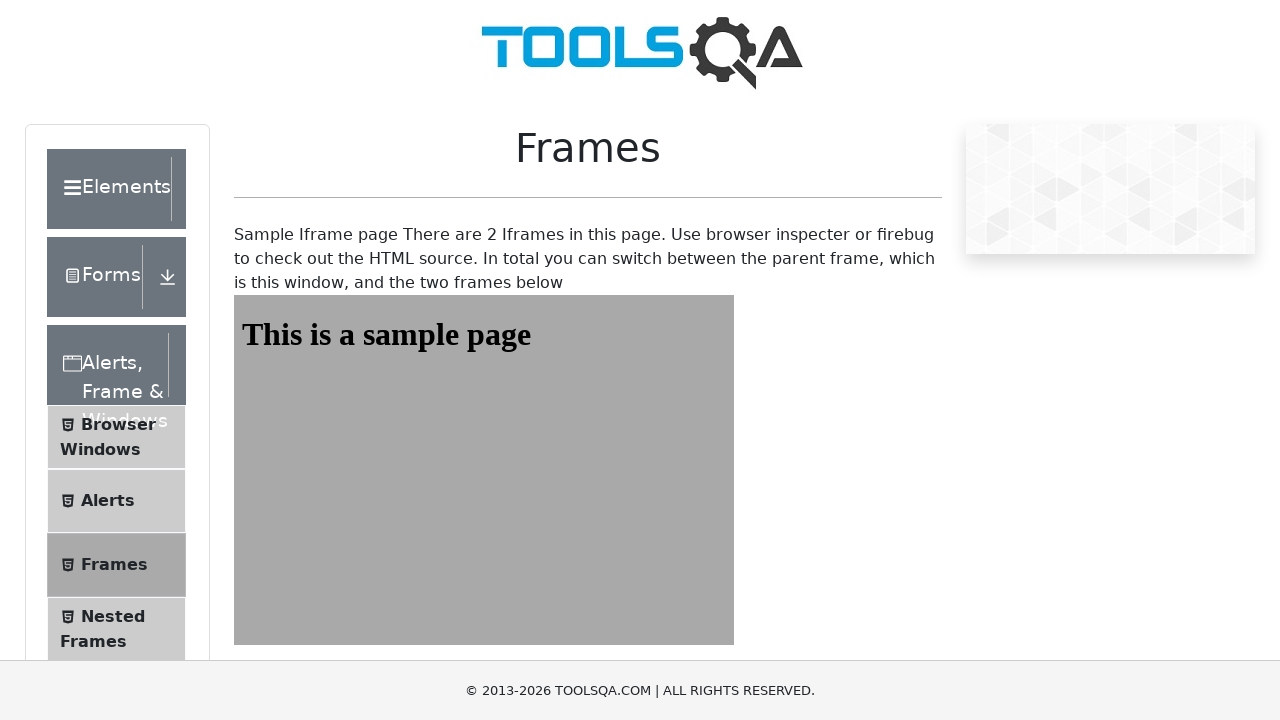

Retrieved height attribute from frame1
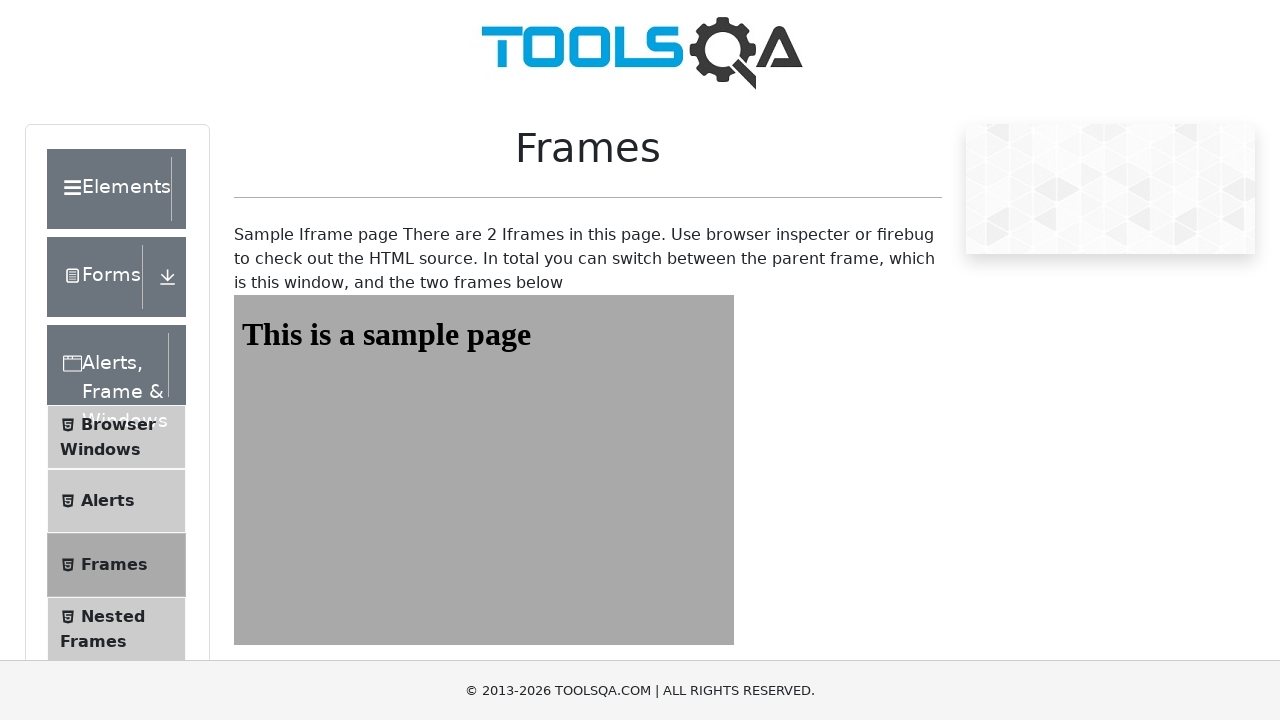

Located frame2 element
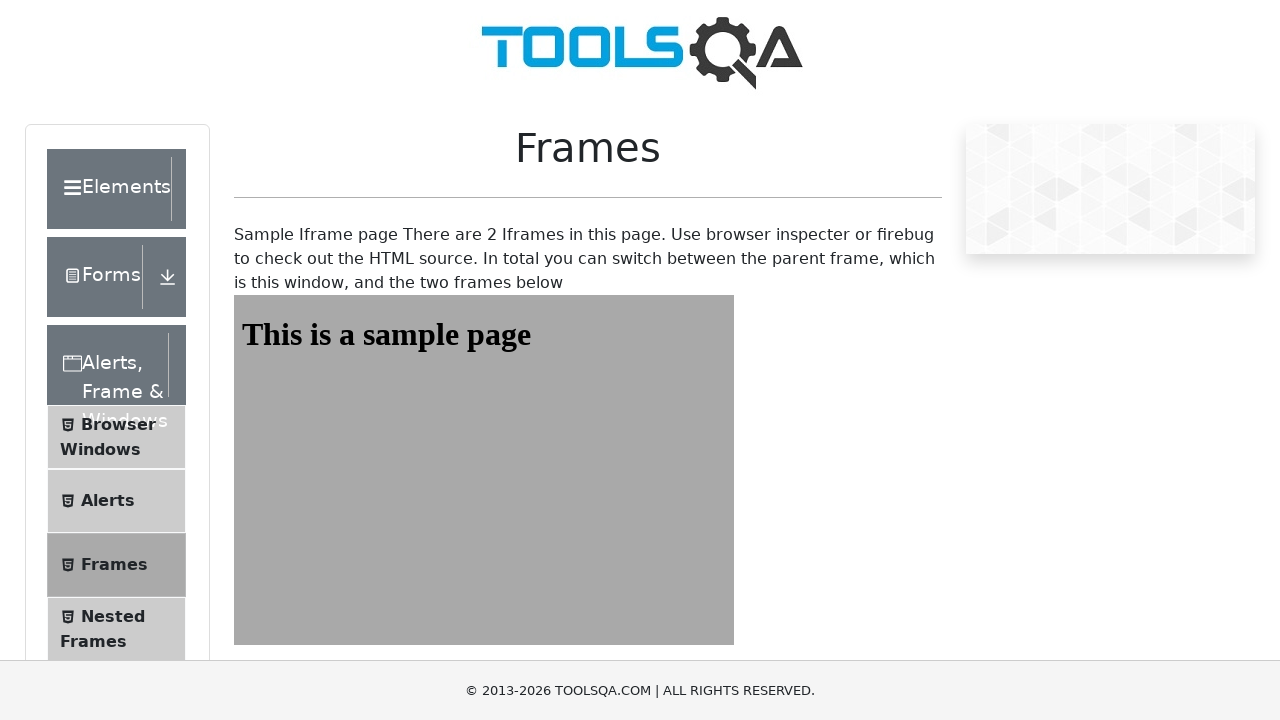

Retrieved width attribute from frame2
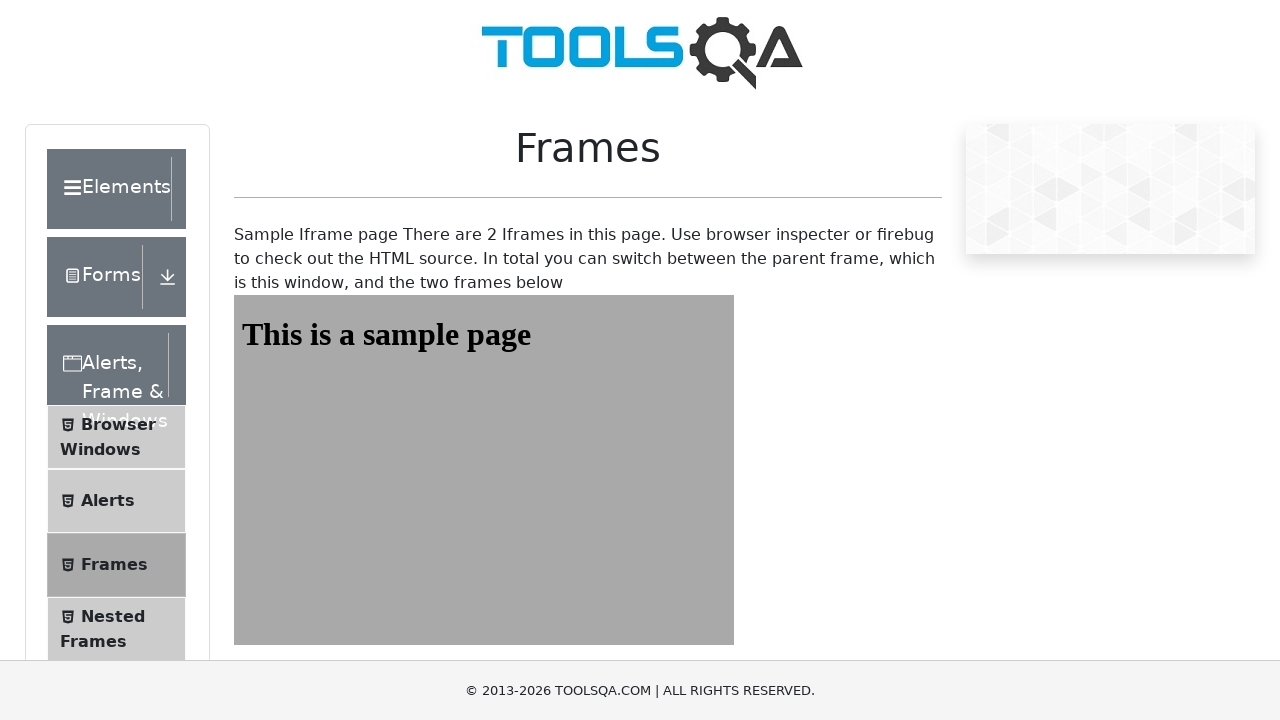

Retrieved height attribute from frame2
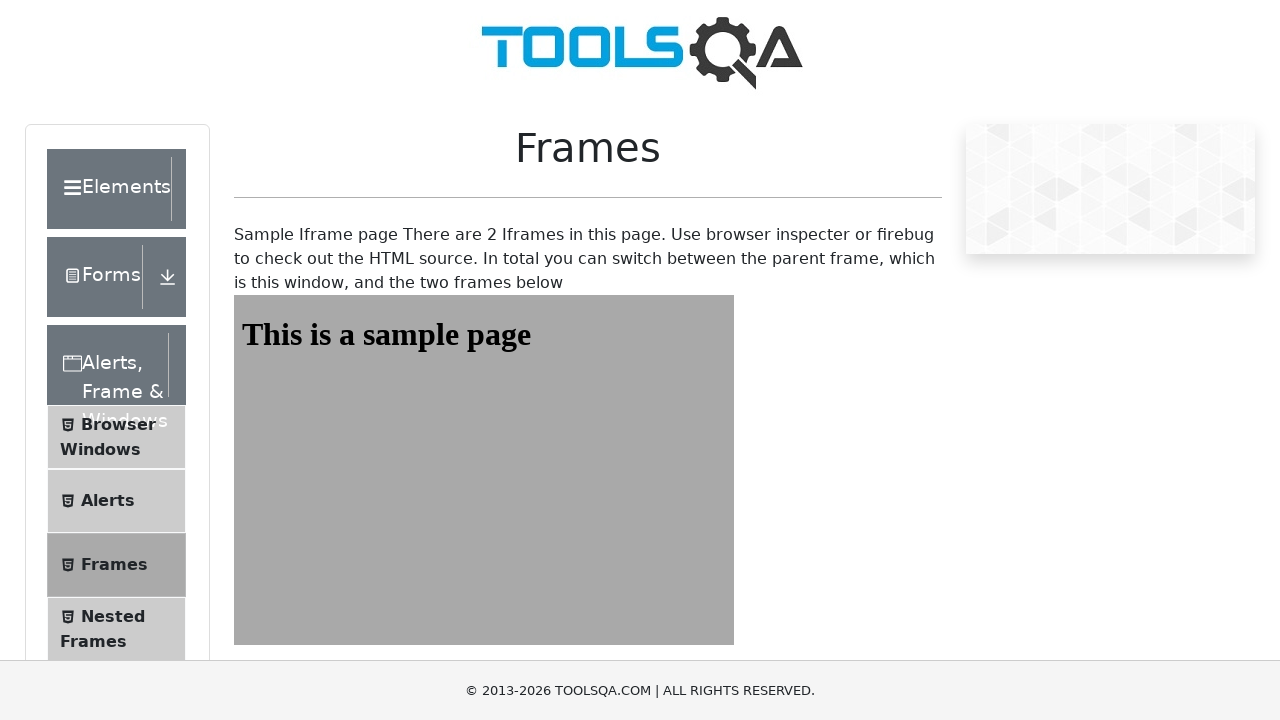

Asserted frame1 width attribute is not None
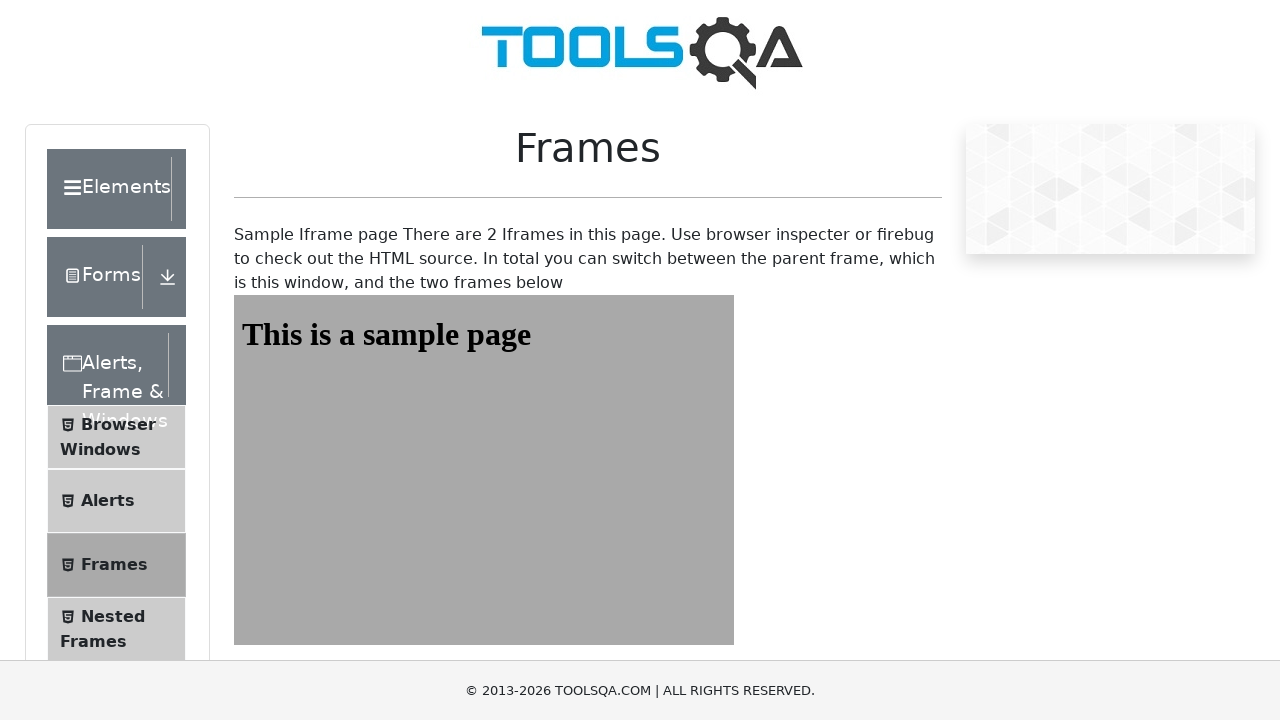

Asserted frame2 width attribute is not None
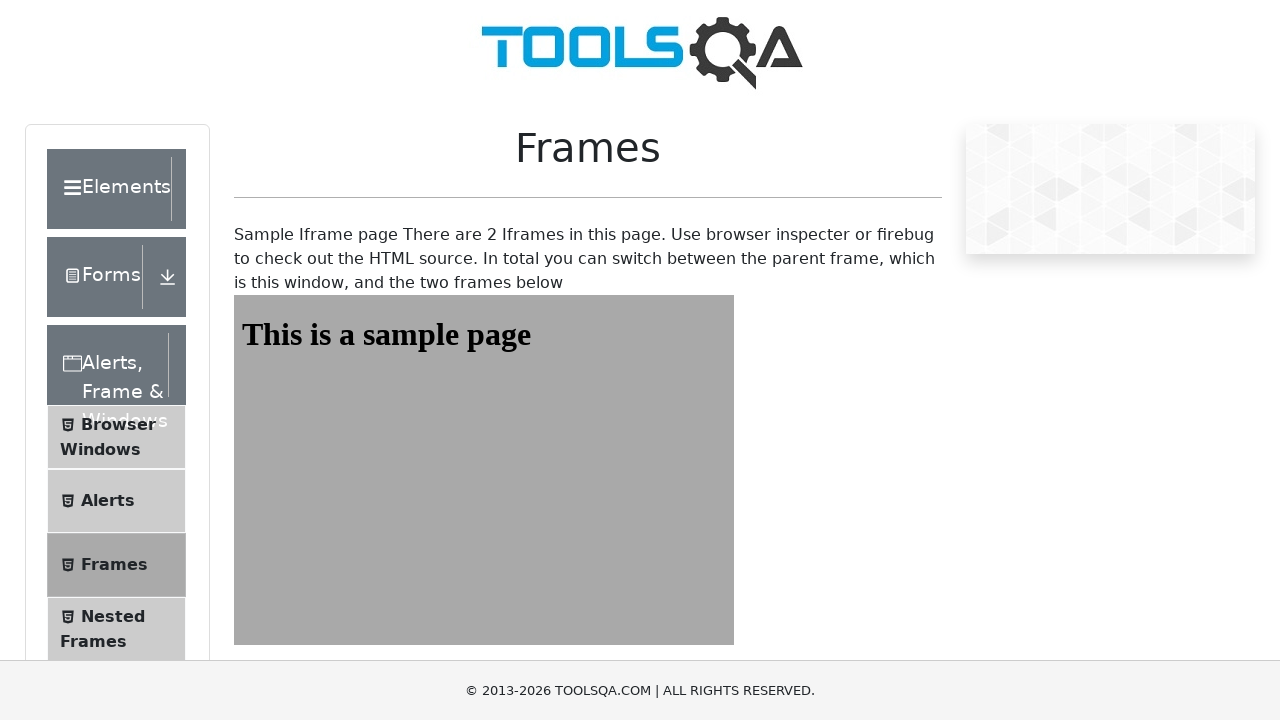

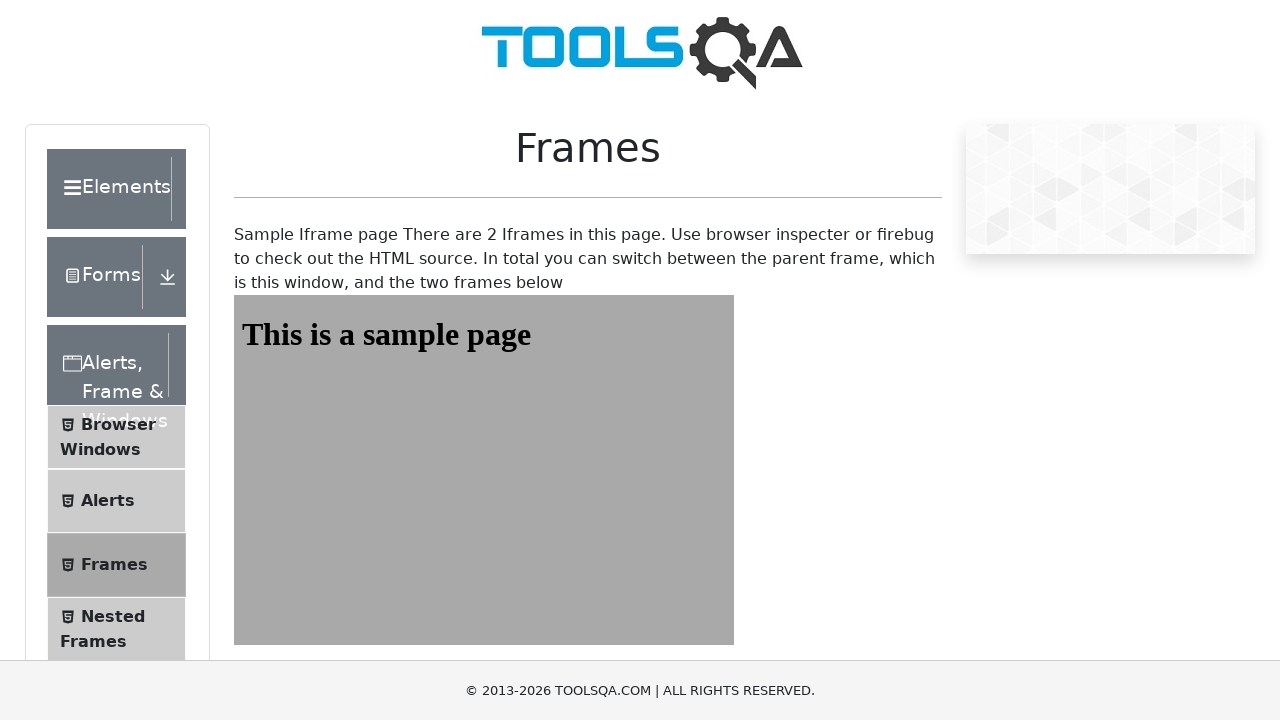